Tests checkbox functionality by ensuring both checkboxes are selected - clicks each checkbox if it's not already selected

Starting URL: https://the-internet.herokuapp.com/checkboxes

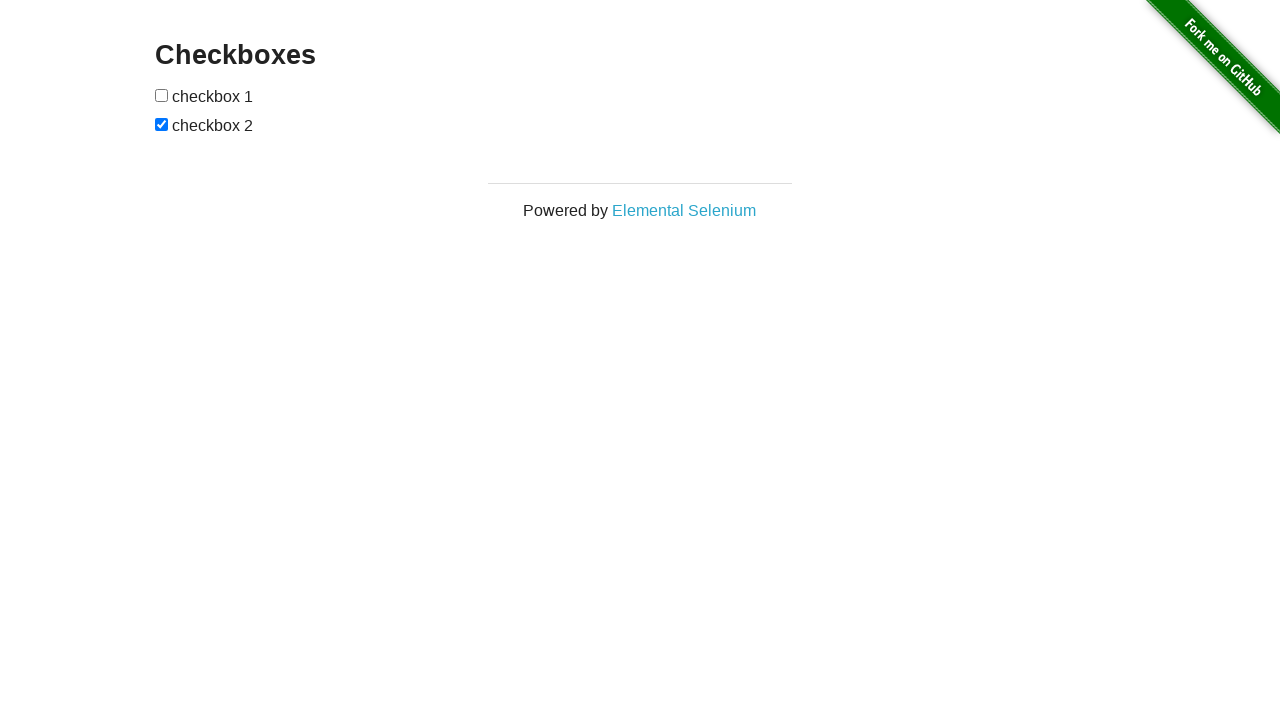

Located first checkbox element
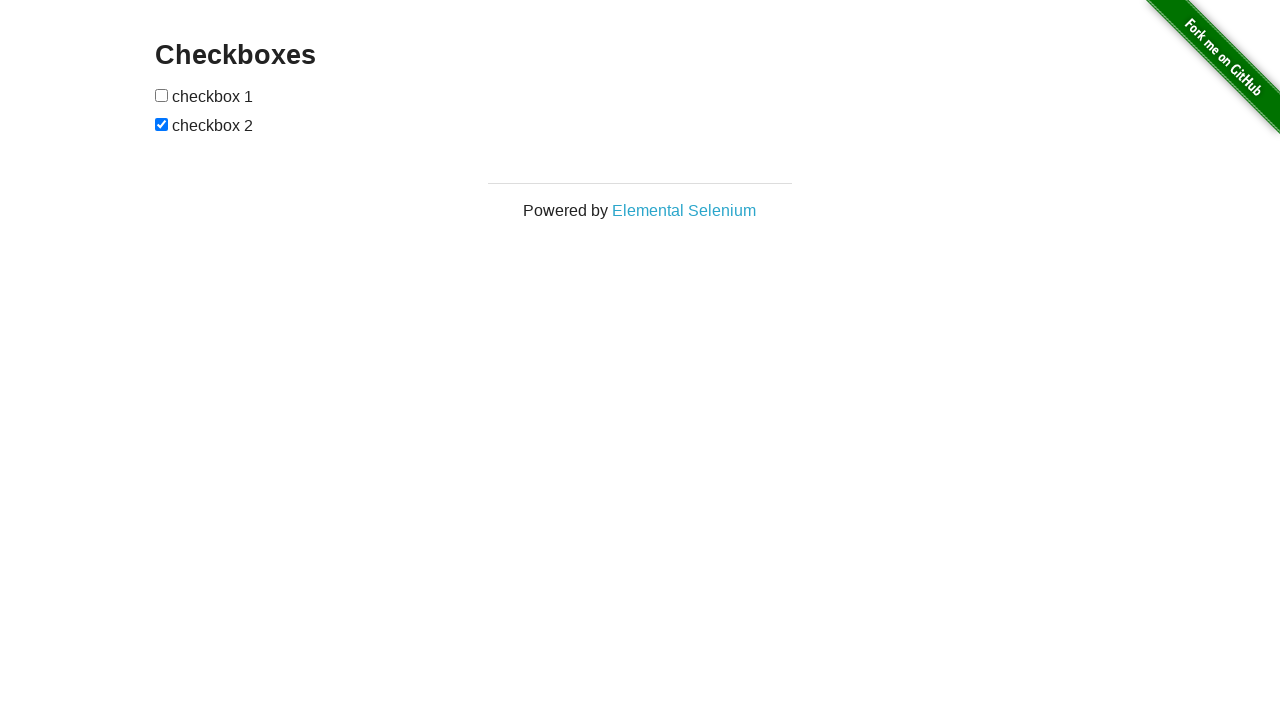

Located second checkbox element
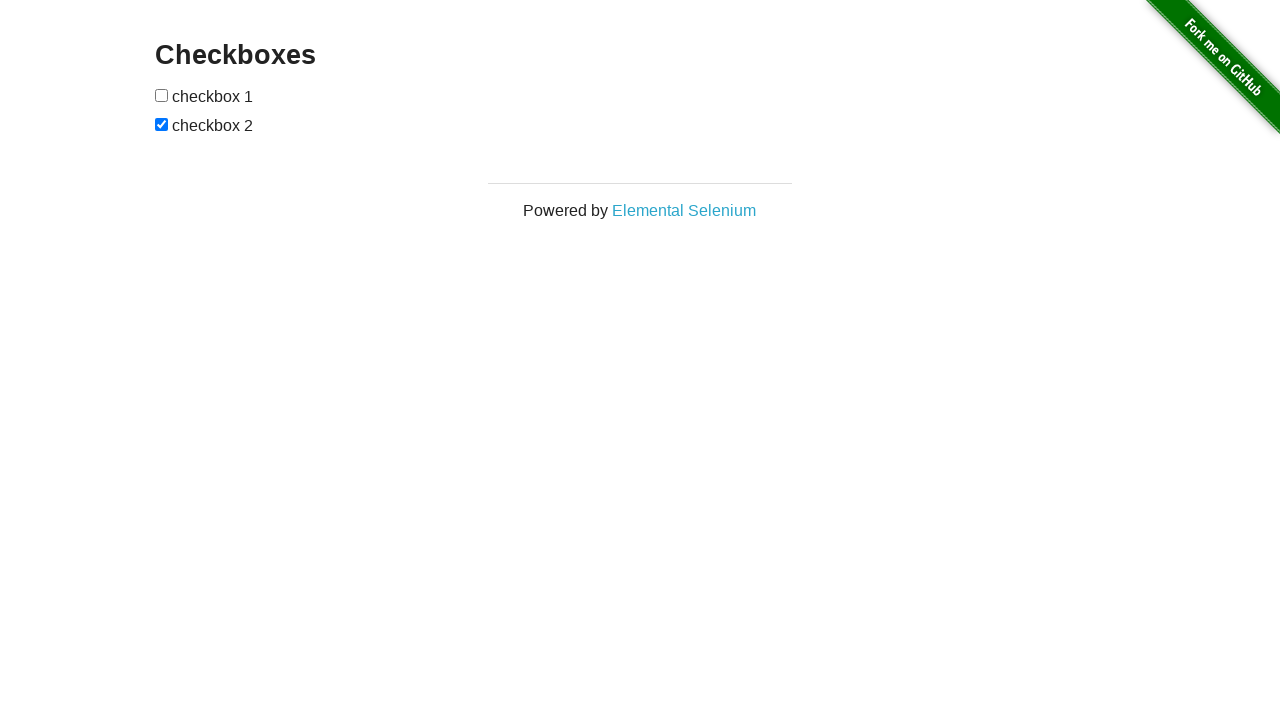

Checked first checkbox - it was not selected
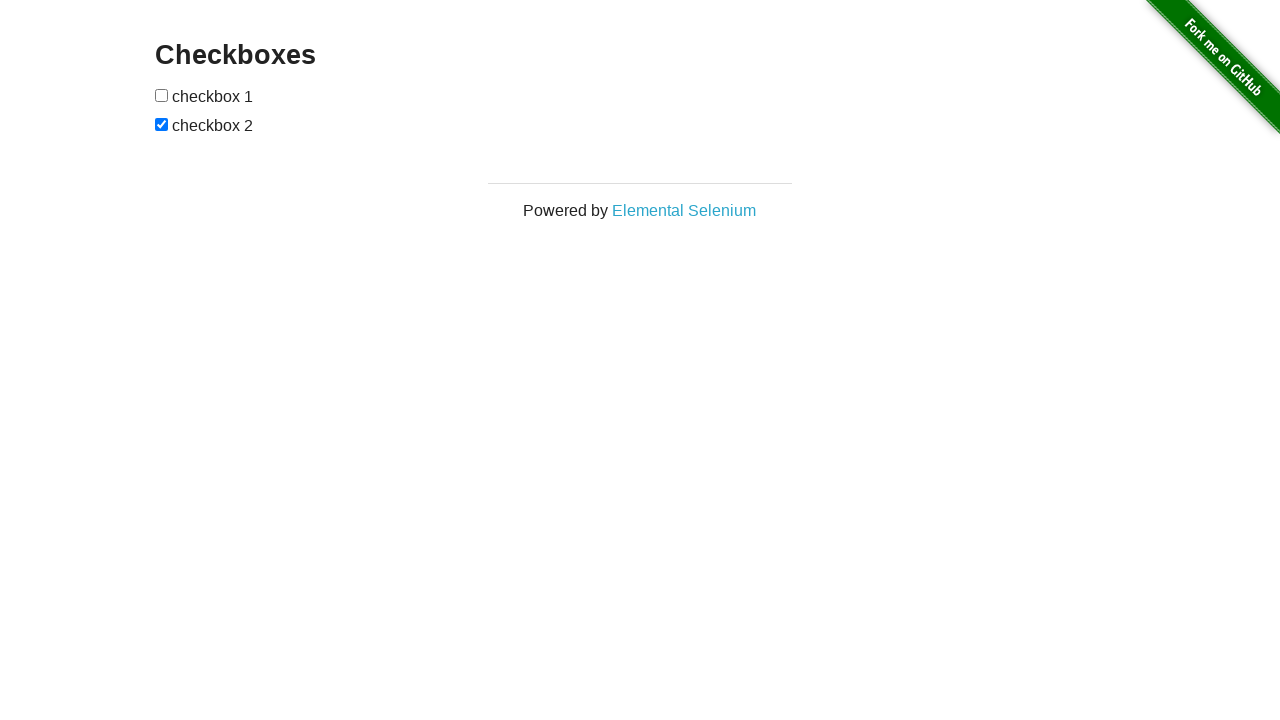

Clicked first checkbox at (162, 95) on (//input[@type='checkbox'])[1]
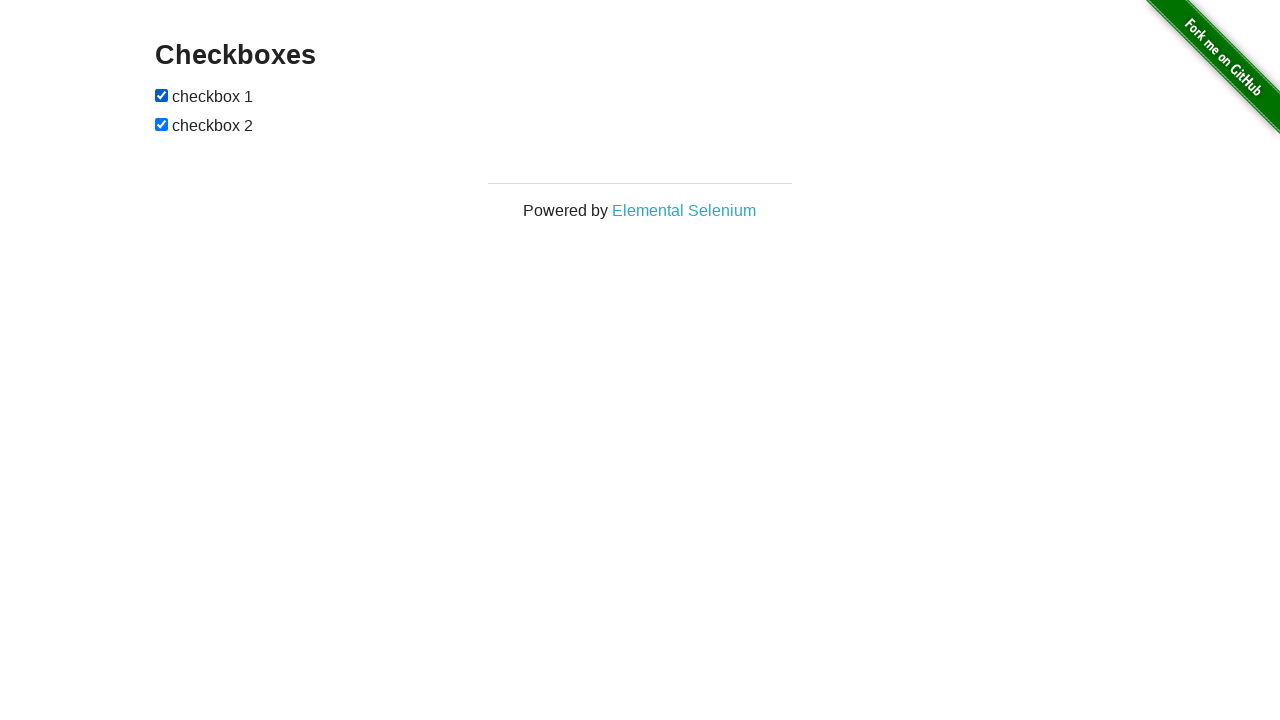

Second checkbox is already selected, no action needed
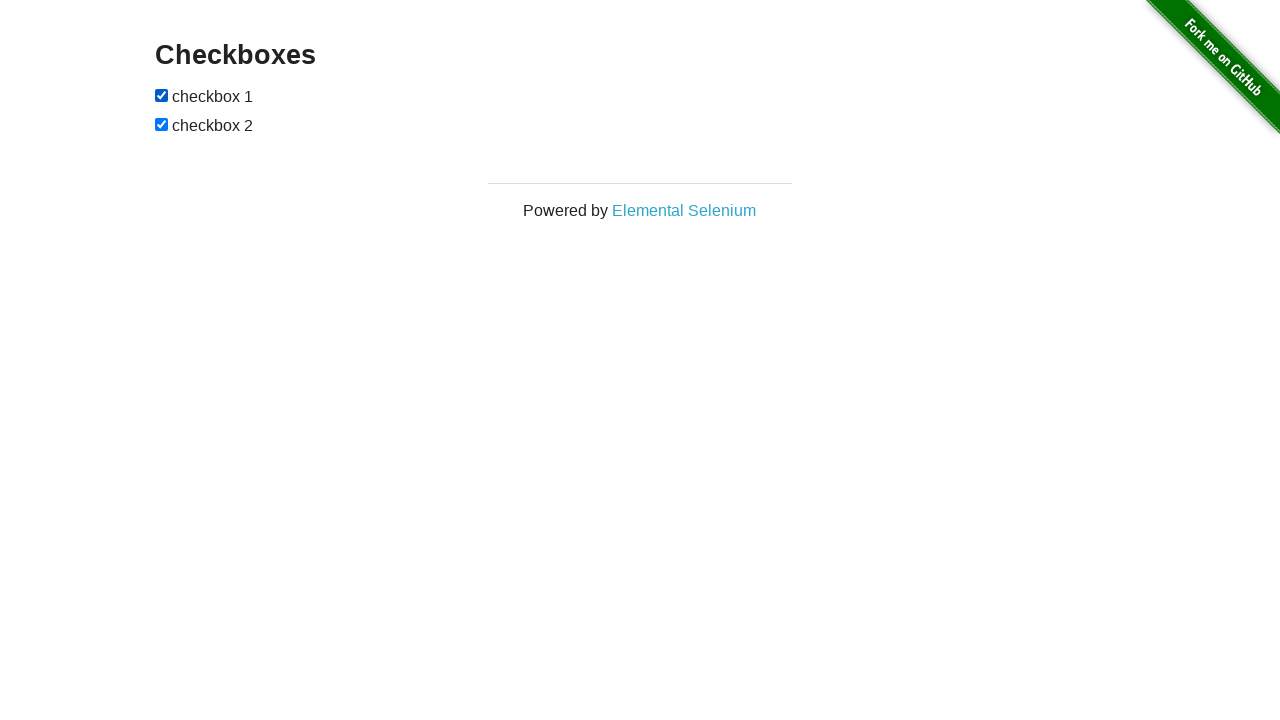

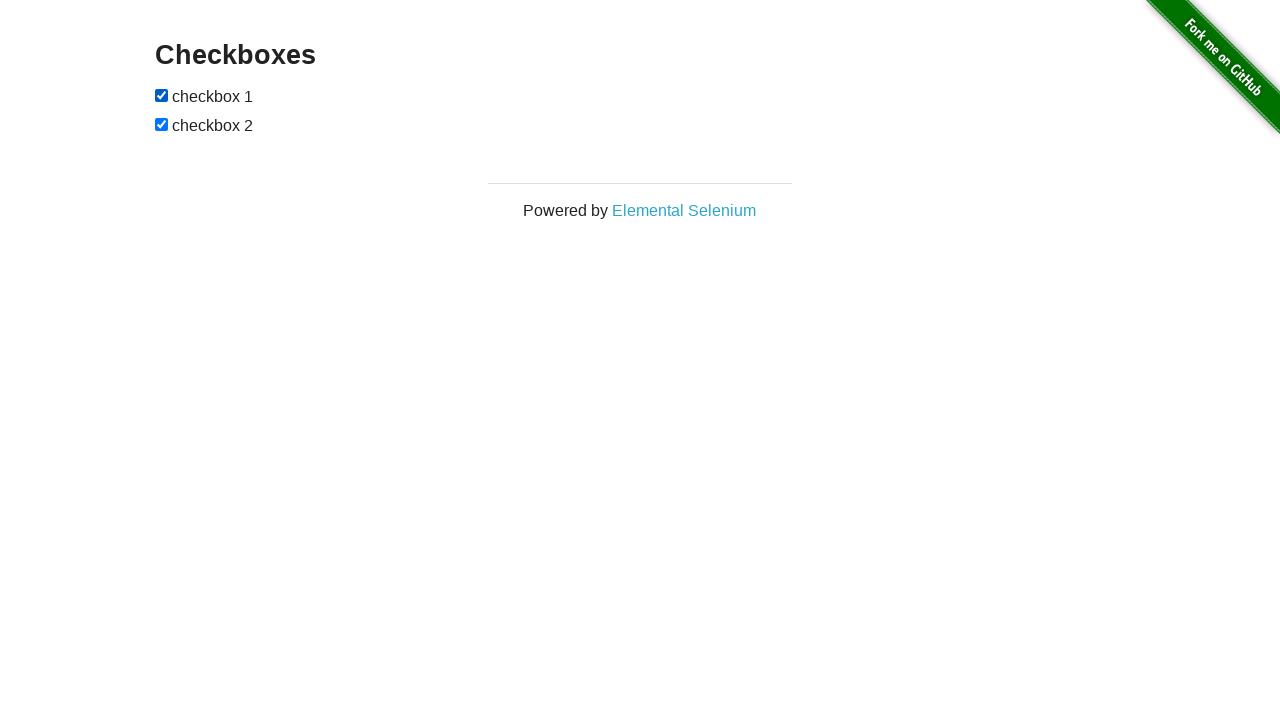